Tests e-commerce flow by adding vegetables to cart, proceeding to checkout, selecting a country, and completing the order

Starting URL: https://rahulshettyacademy.com/seleniumPractise/#/

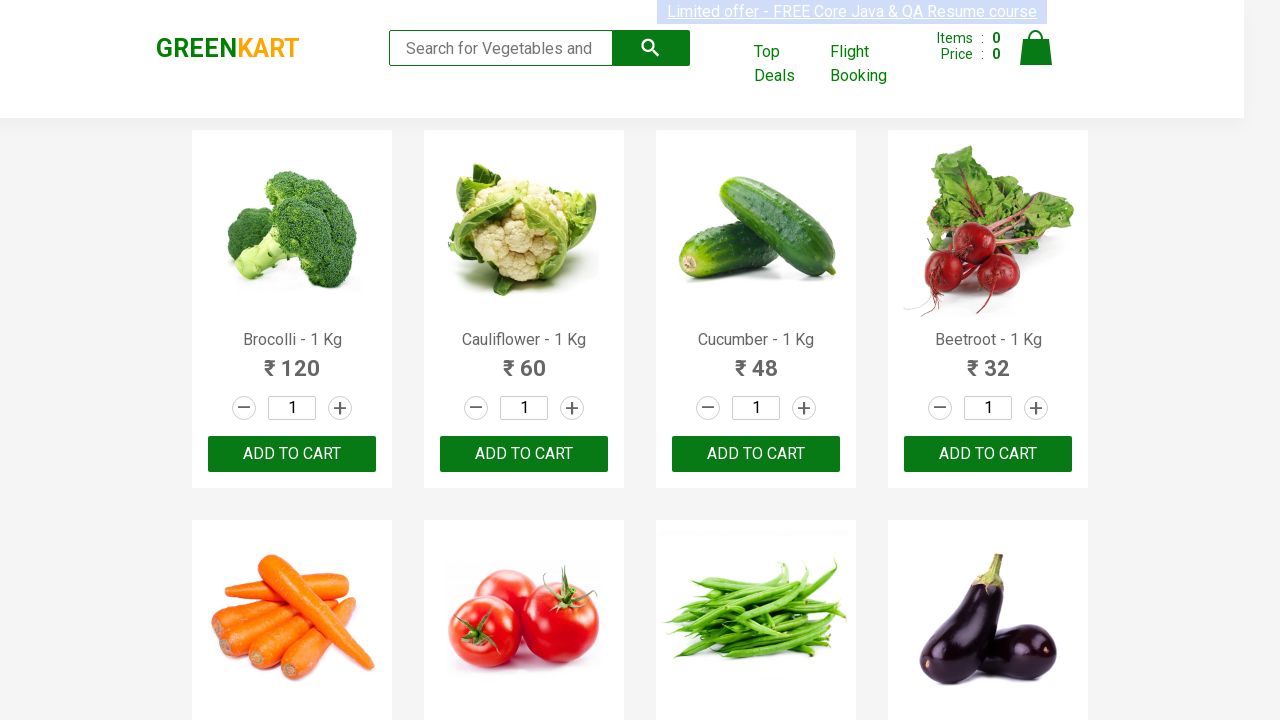

Added Brocolli to cart at (292, 454) on div.product >> internal:has-text="Brocolli"i >> button:has-text('ADD TO CART')
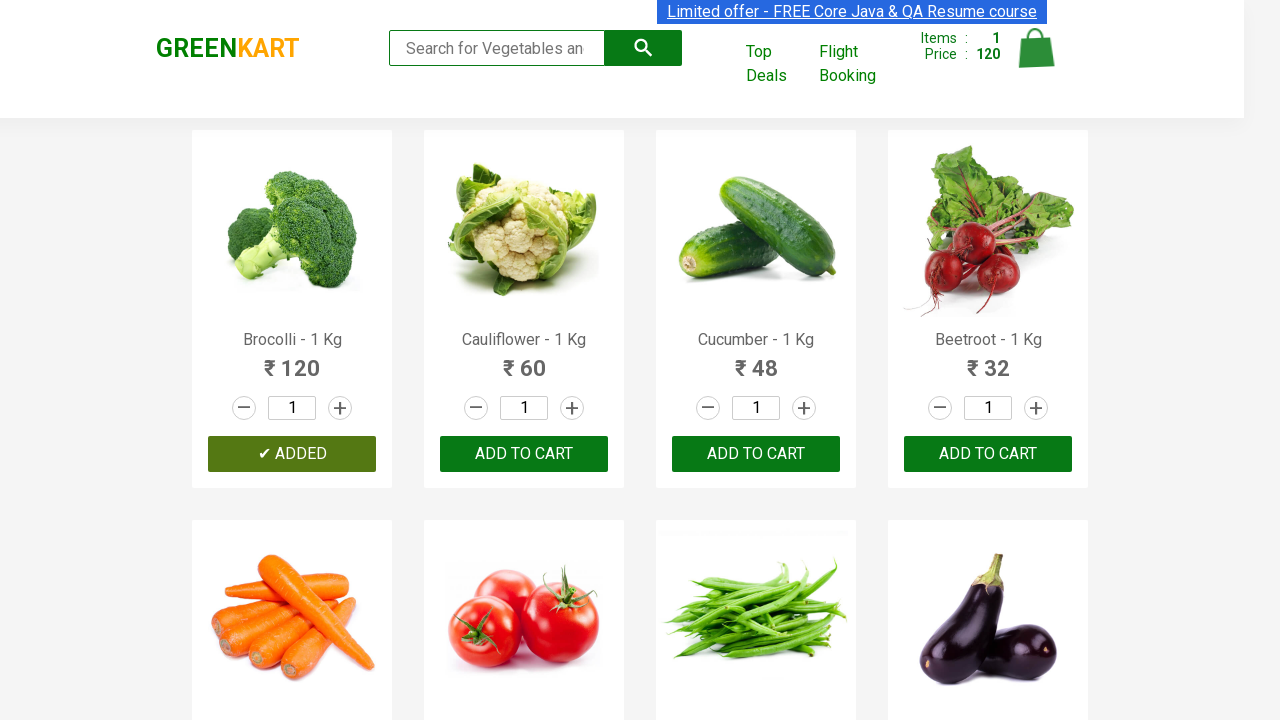

Added Cucumber to cart at (756, 454) on div.product >> internal:has-text="Cucumber"i >> button:has-text('ADD TO CART')
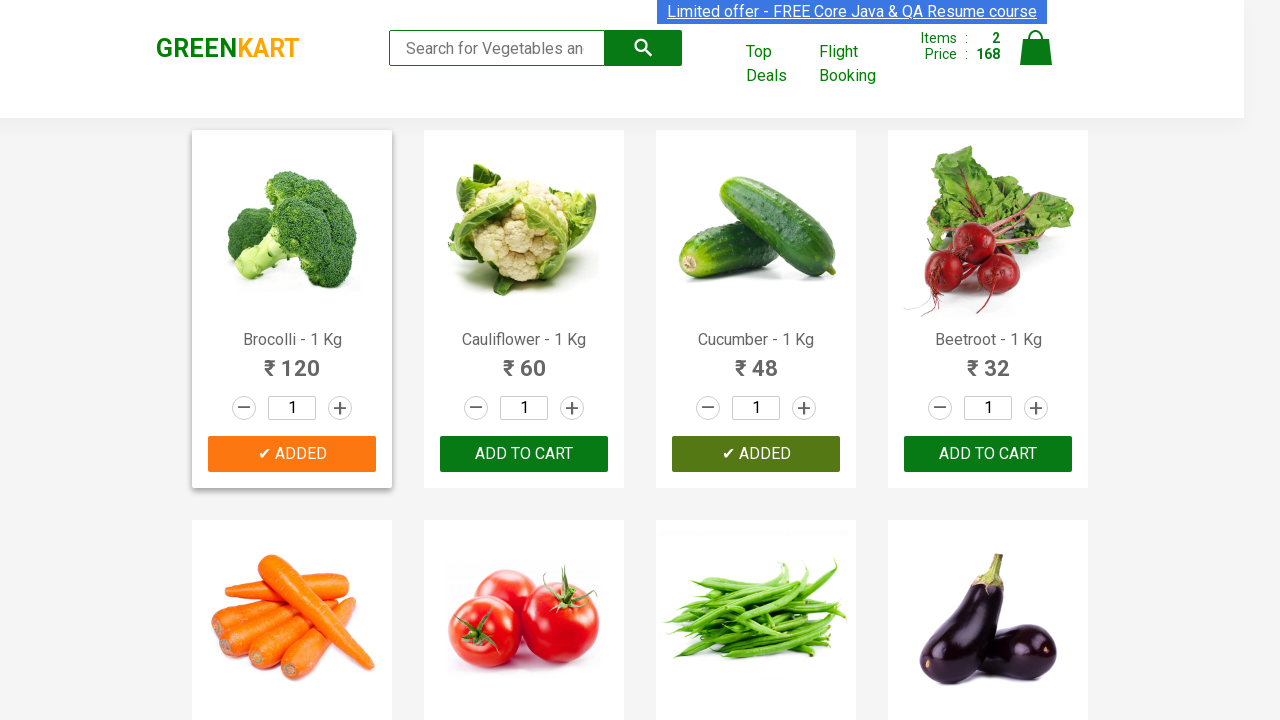

Clicked cart icon at (1036, 48) on img[alt='Cart']
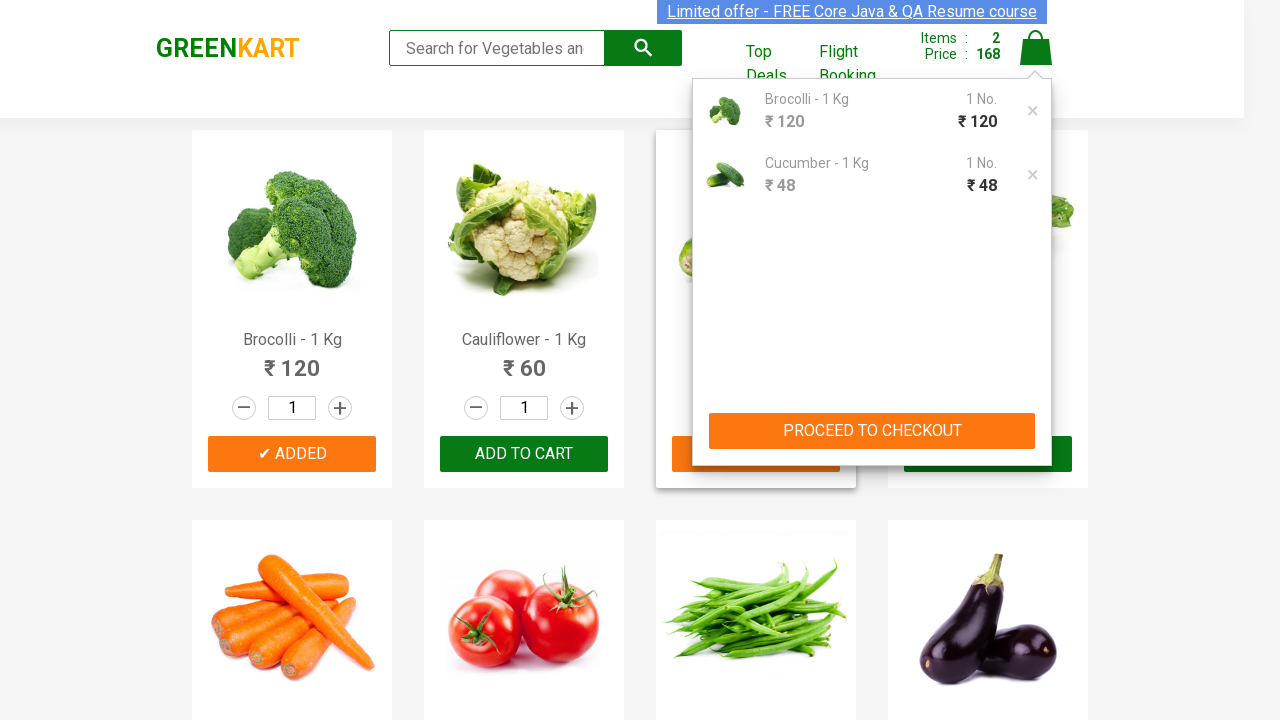

Clicked PROCEED TO CHECKOUT button at (872, 431) on button:has-text('PROCEED TO CHECKOUT')
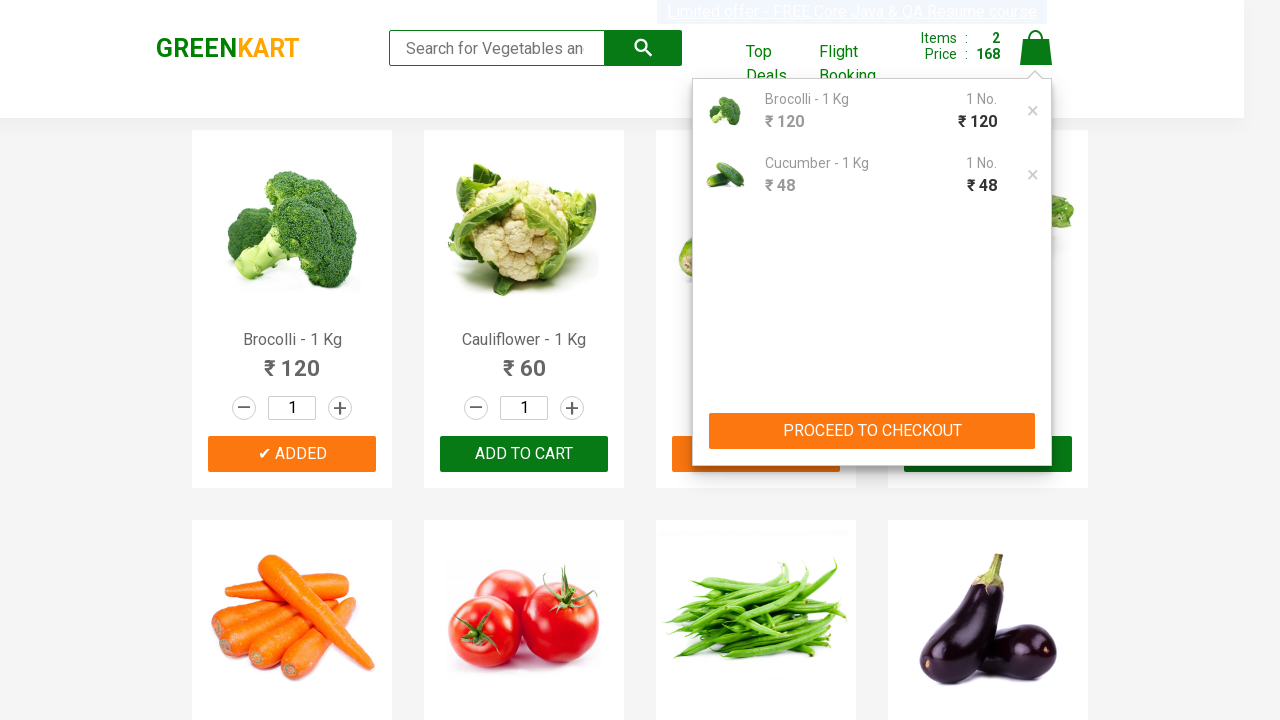

Clicked Place Order button at (1036, 491) on button:has-text('Place Order')
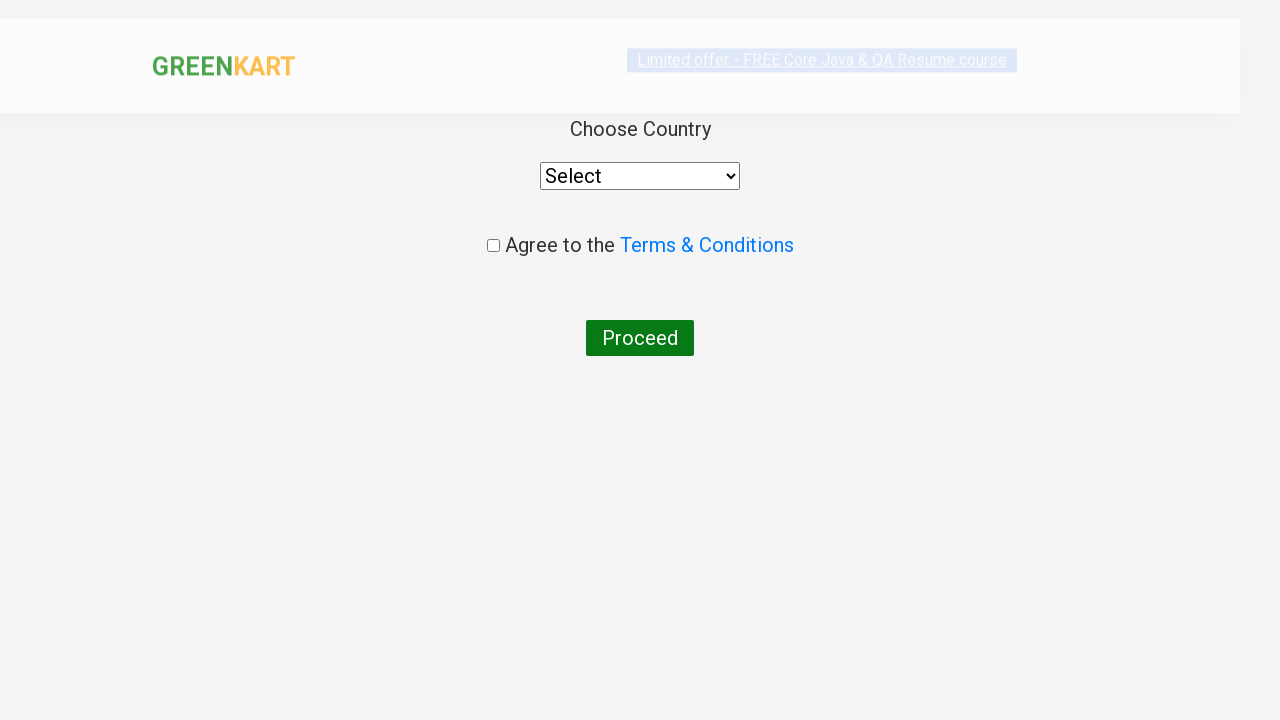

Selected Japan from country dropdown on //div[@class='wrapperTwo']/div/select
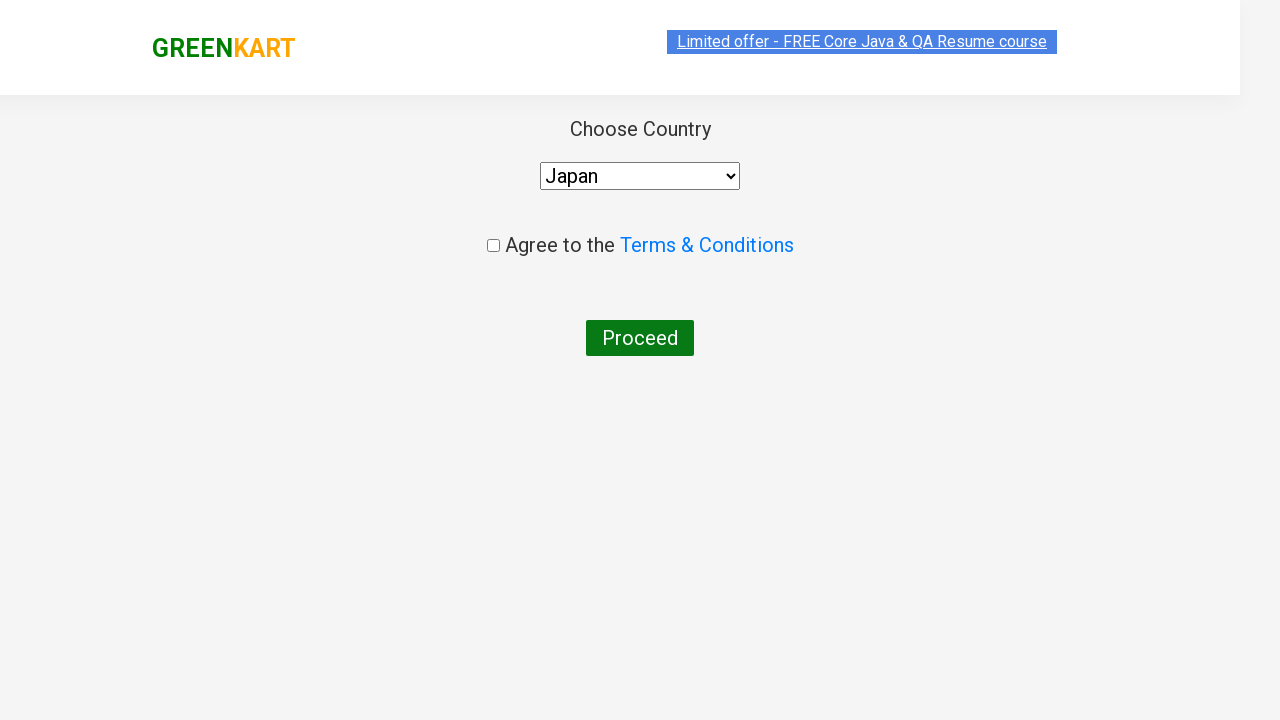

Checked the agreement checkbox at (493, 246) on .chkAgree
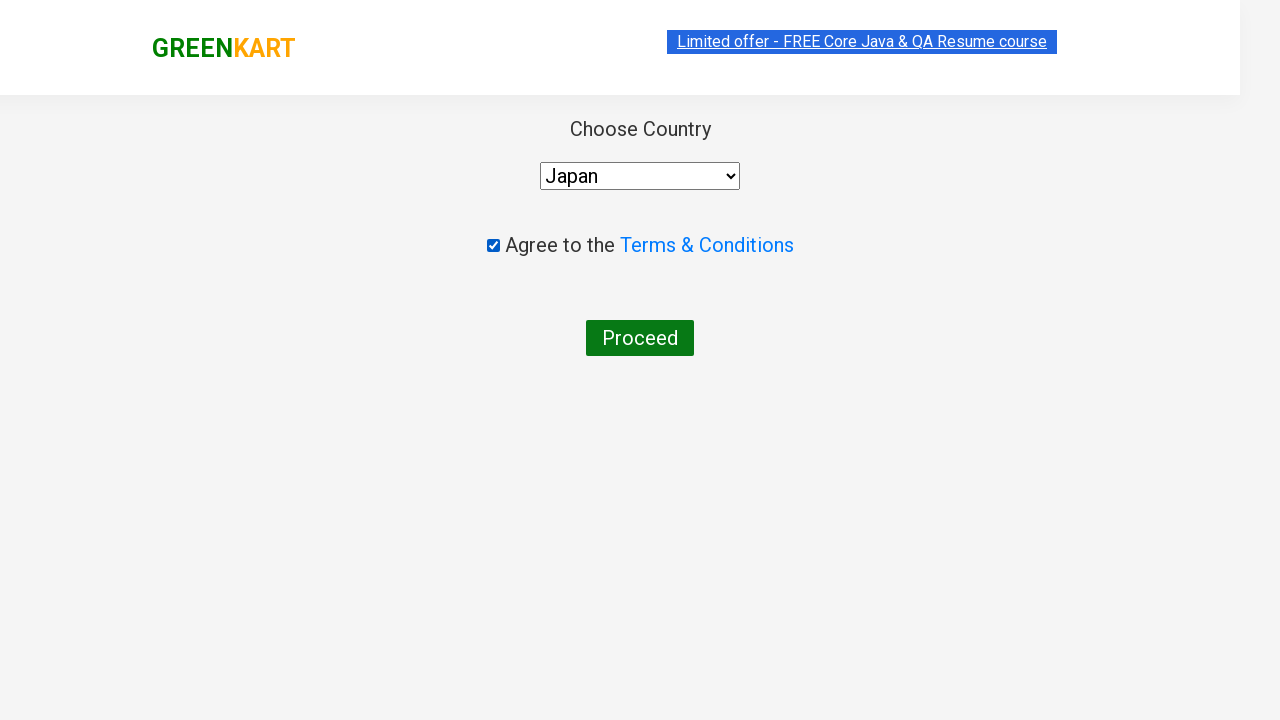

Clicked Proceed button to complete order at (640, 338) on button:has-text('Proceed')
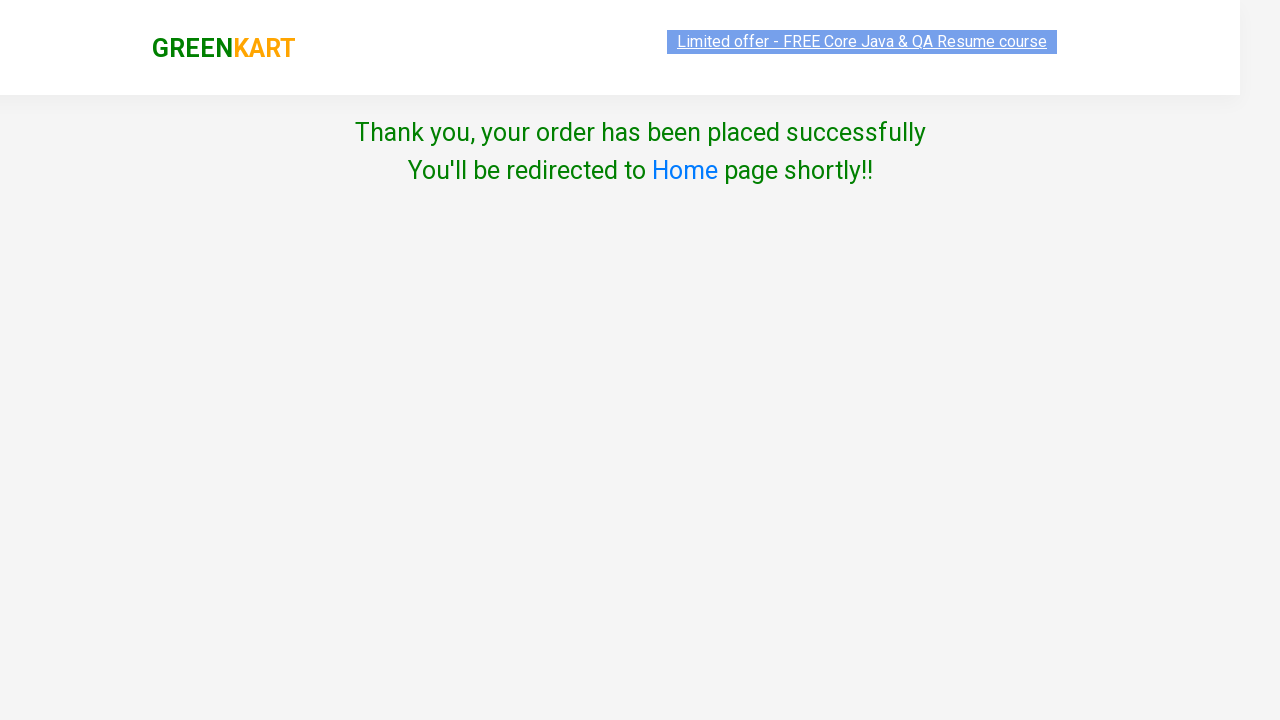

Order completed successfully - success message displayed
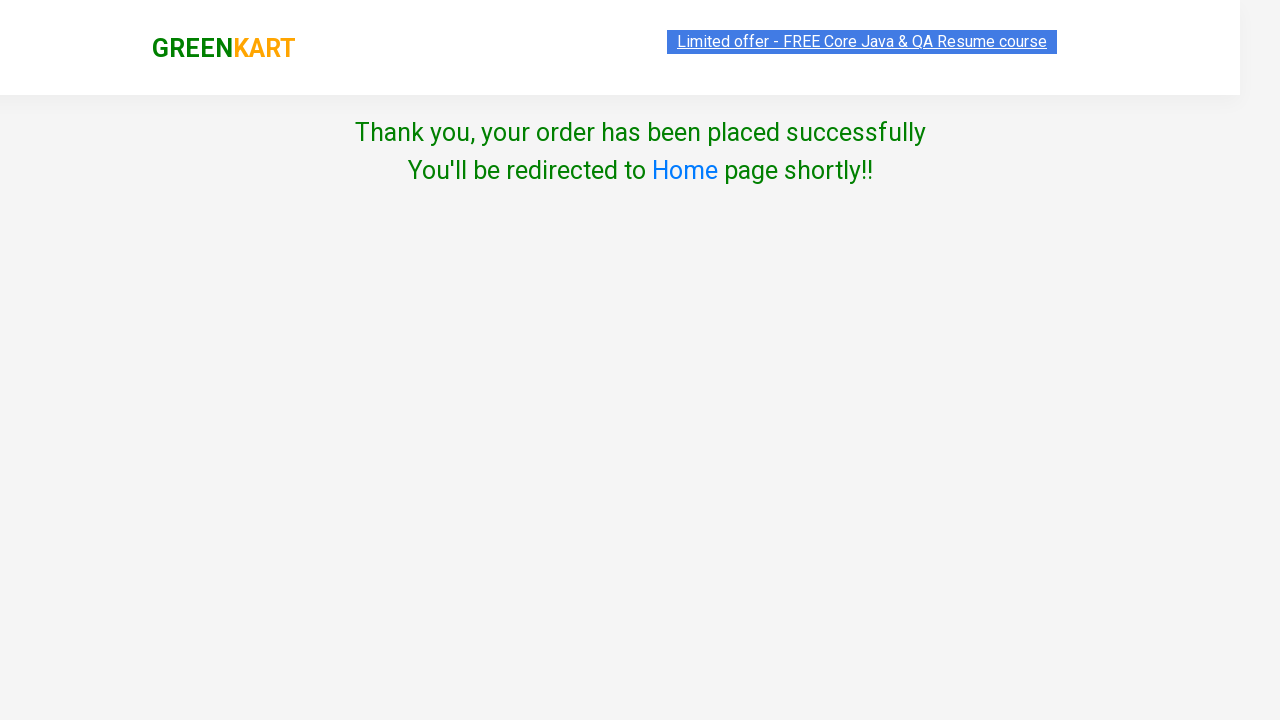

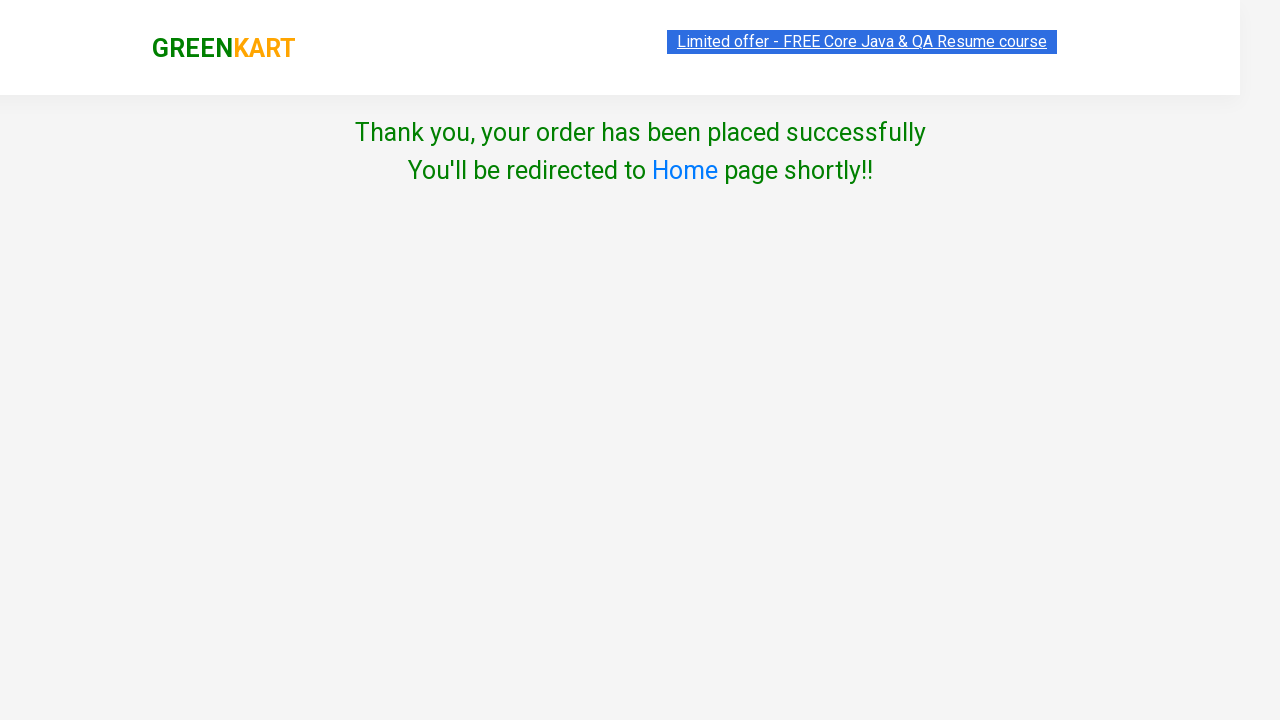